Tests slider drag functionality by dragging a slider handle element horizontally to change its position

Starting URL: https://leafground.com/drag.xhtml

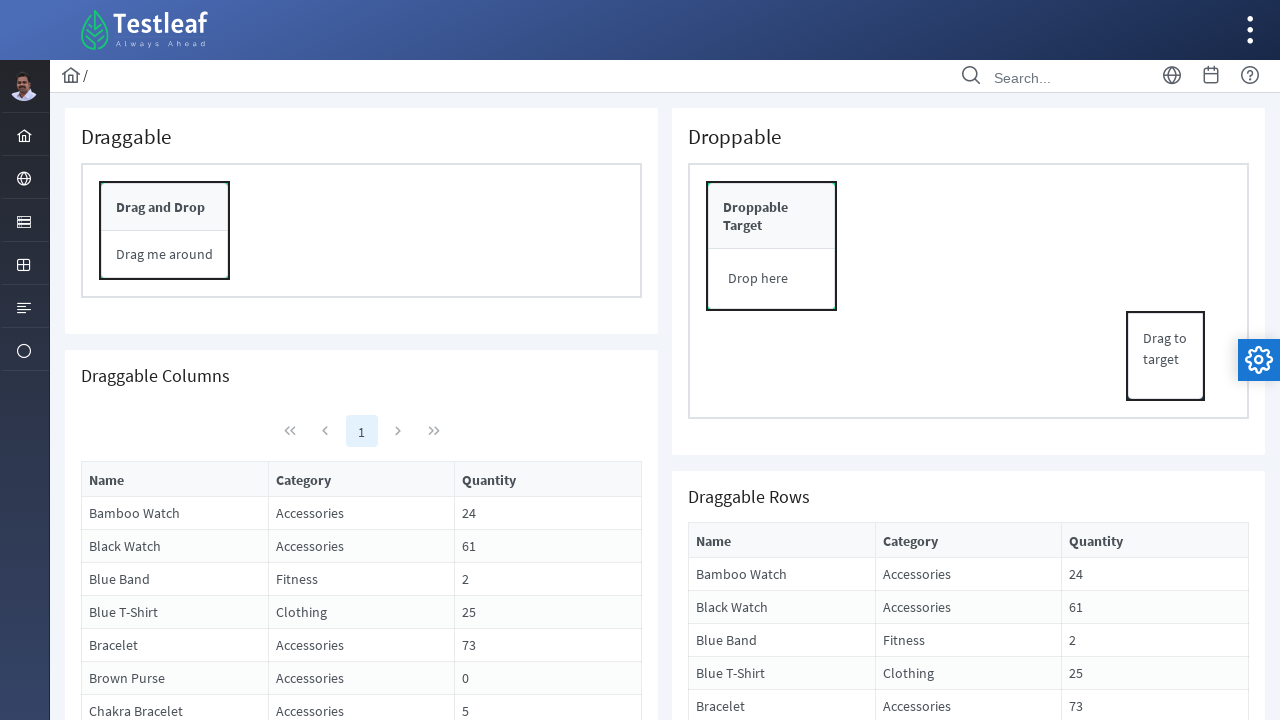

Scrolled to bottom of page to ensure slider is visible
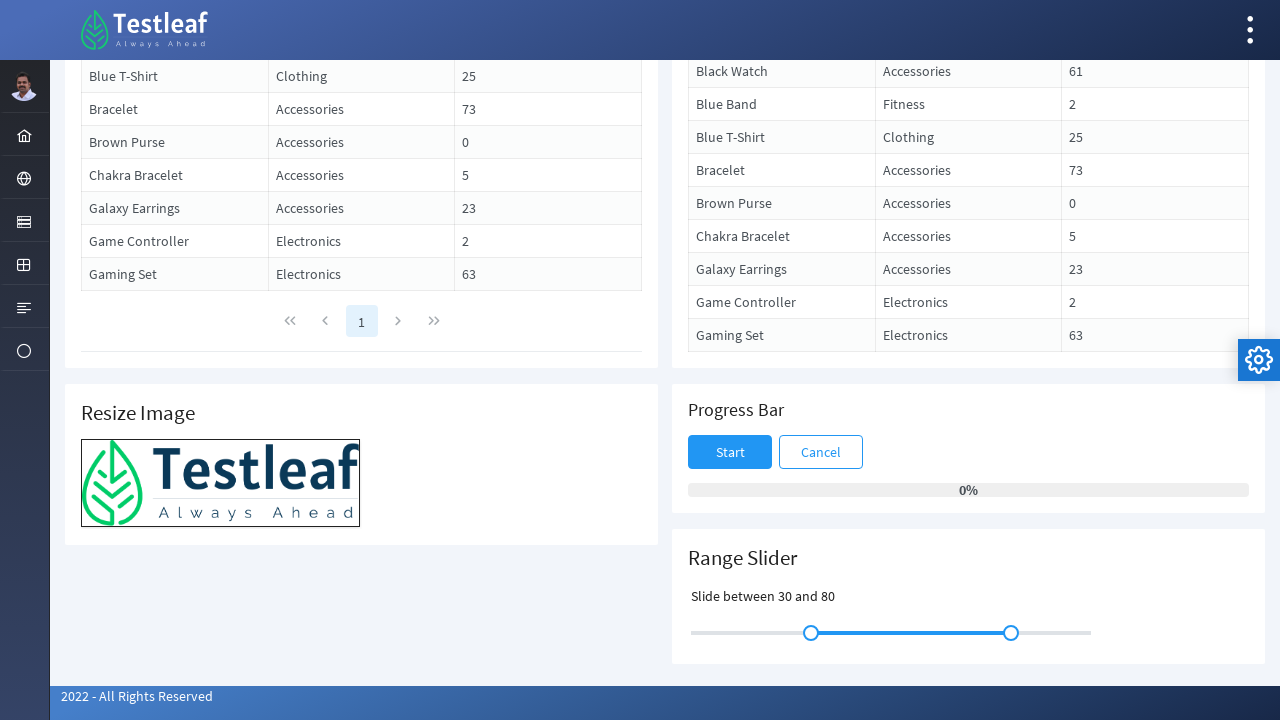

Waited for slider element to be visible
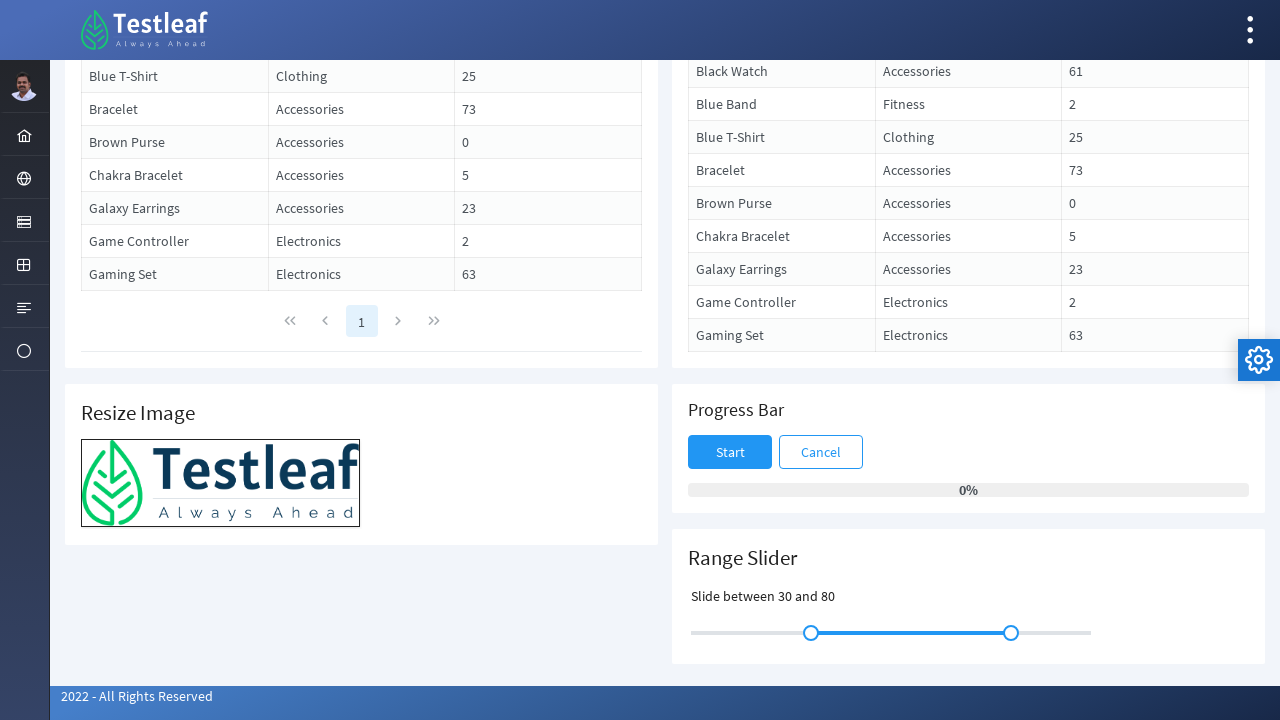

Located slider handle element
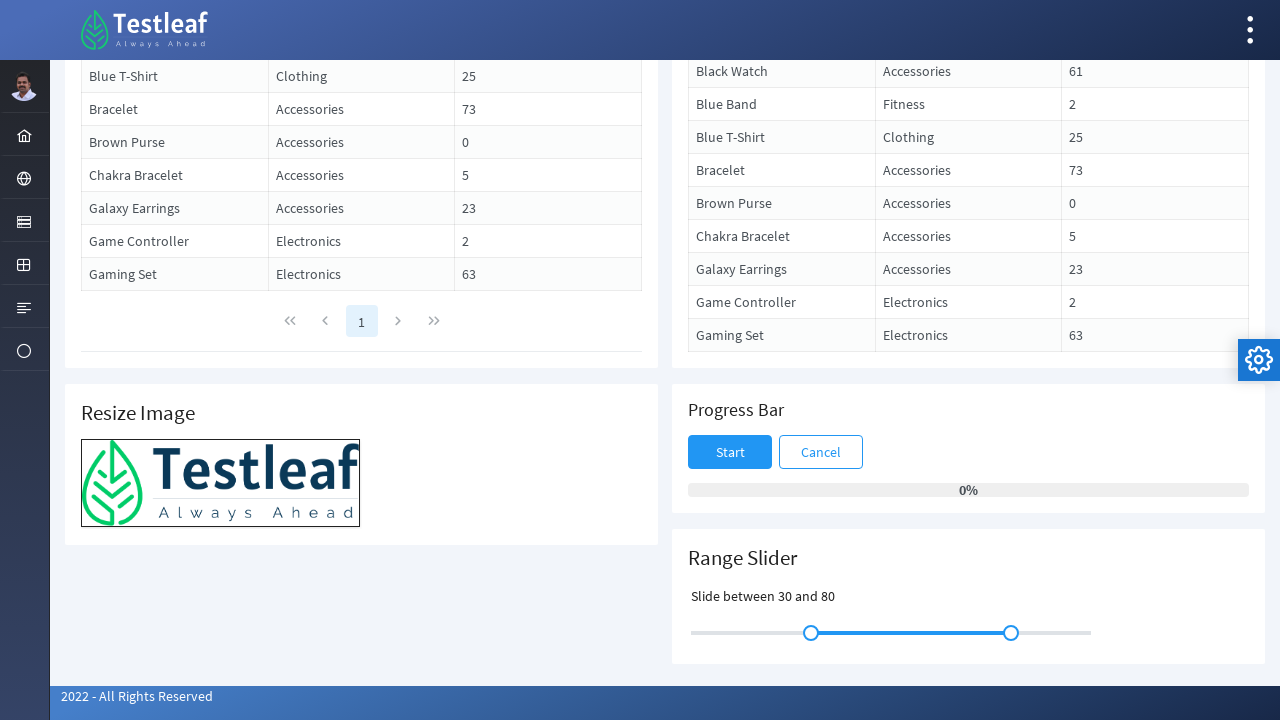

Retrieved bounding box coordinates of slider handle
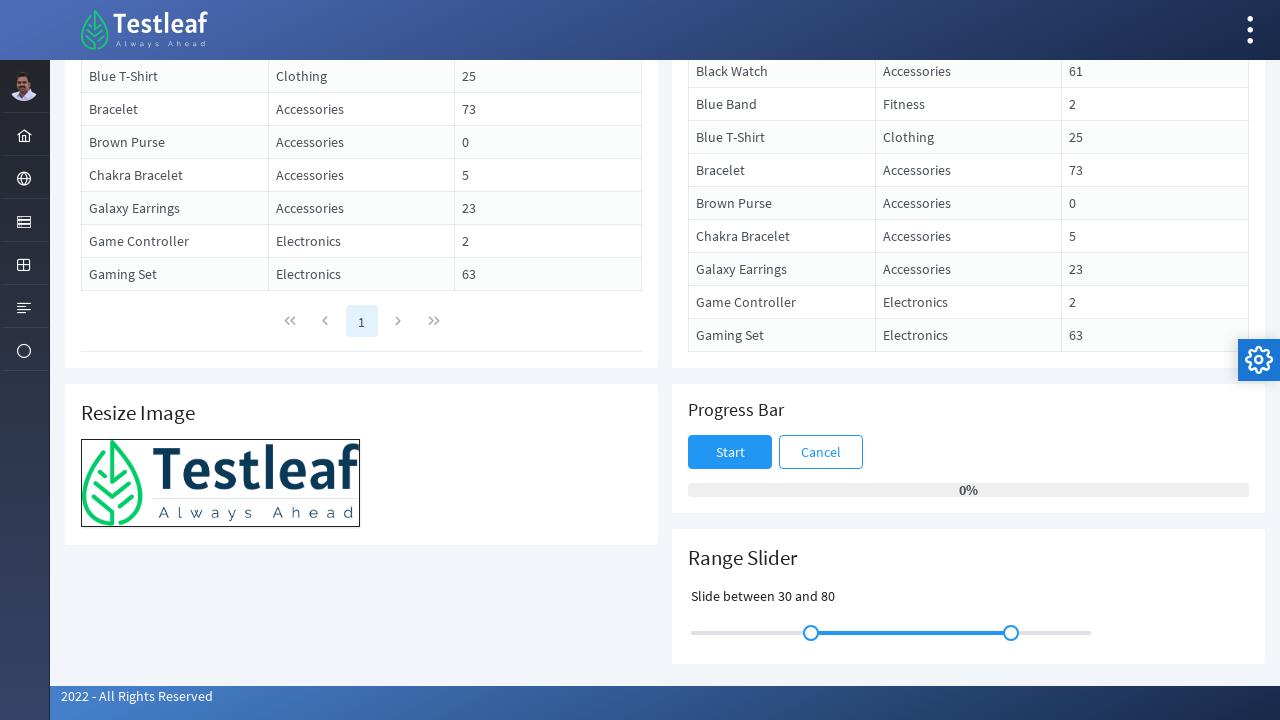

Moved mouse to center of slider handle at (811, 633)
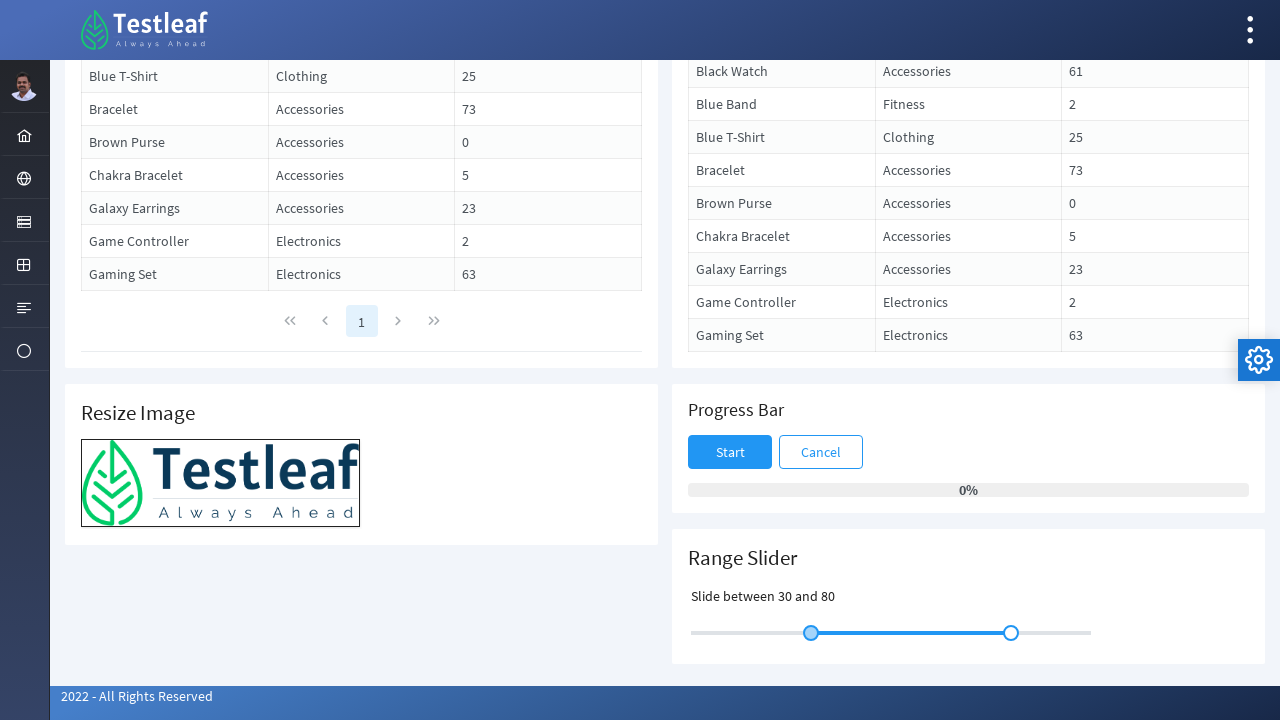

Pressed down mouse button on slider handle at (811, 633)
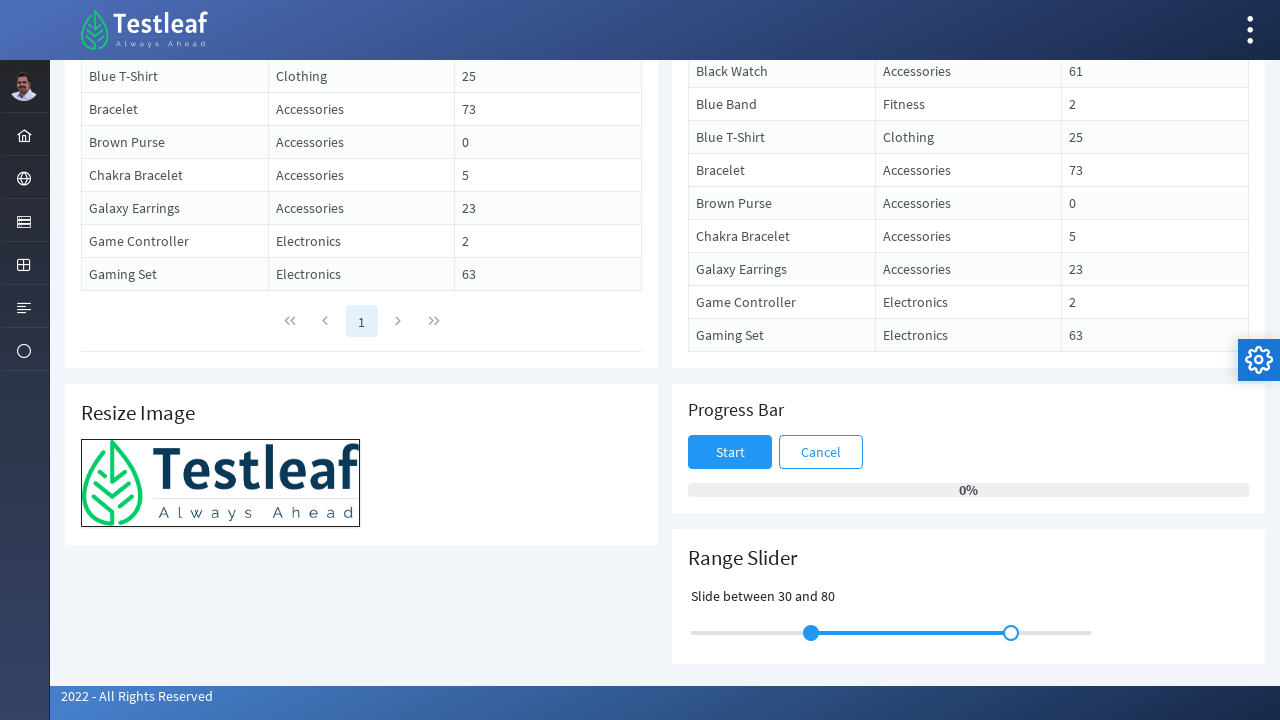

Dragged slider handle 85 pixels to the left at (726, 633)
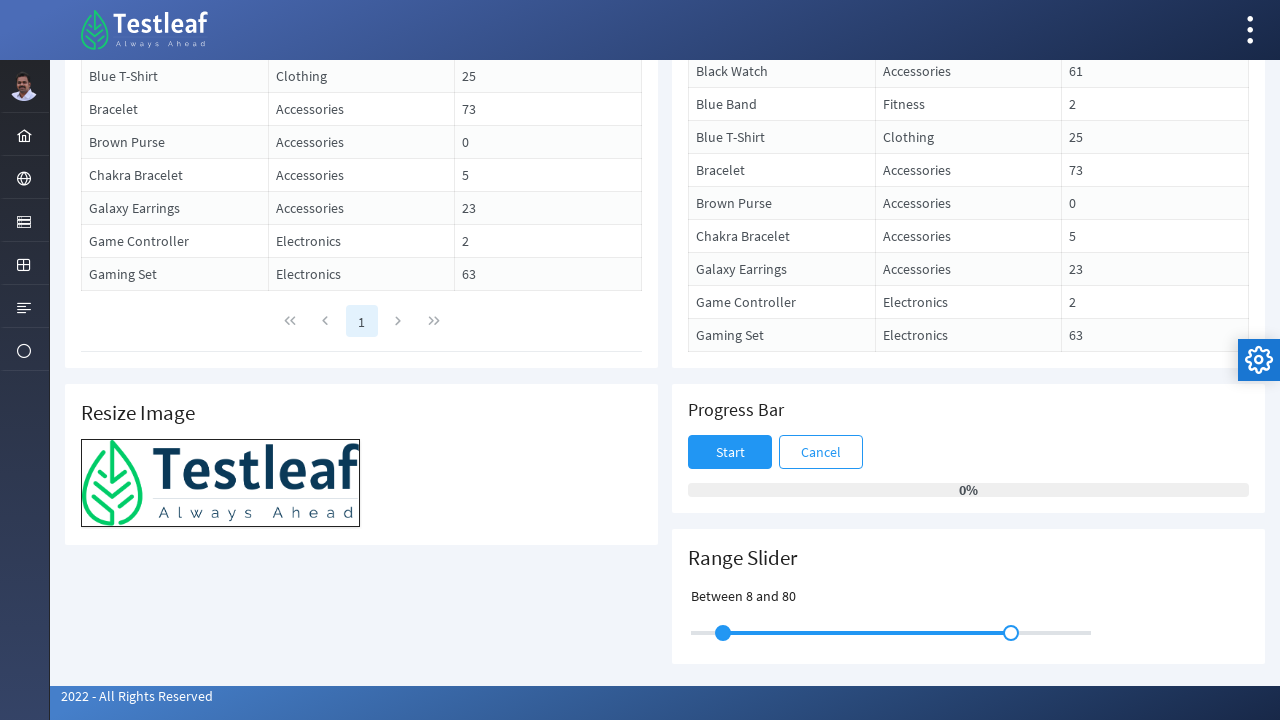

Released mouse button to complete slider drag at (726, 633)
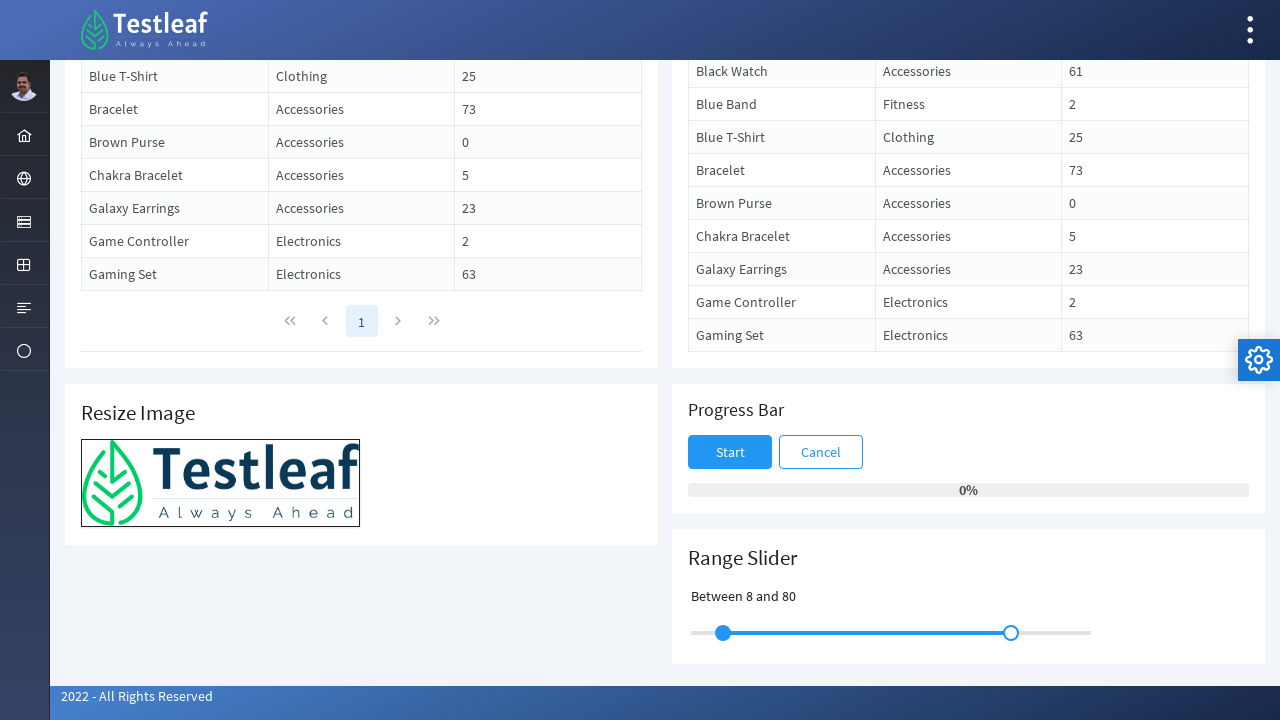

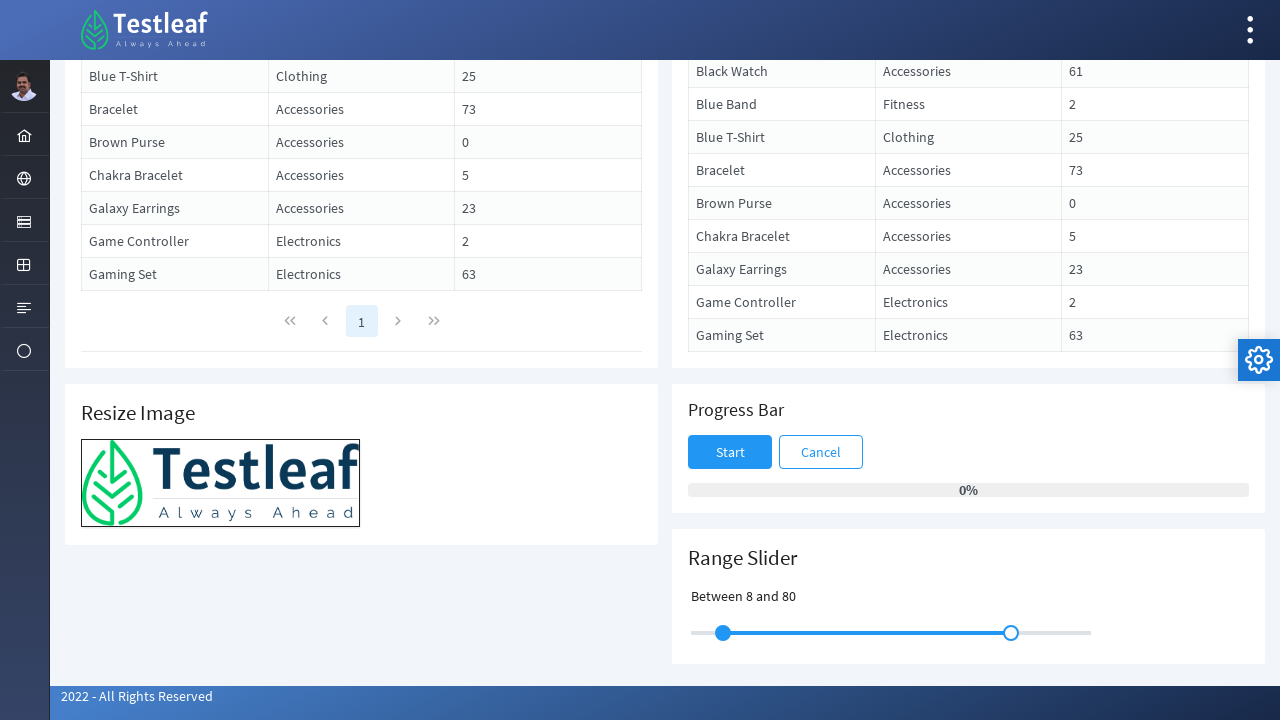